Checks if the Get Started button is visible in the viewport

Starting URL: https://webdriver.io

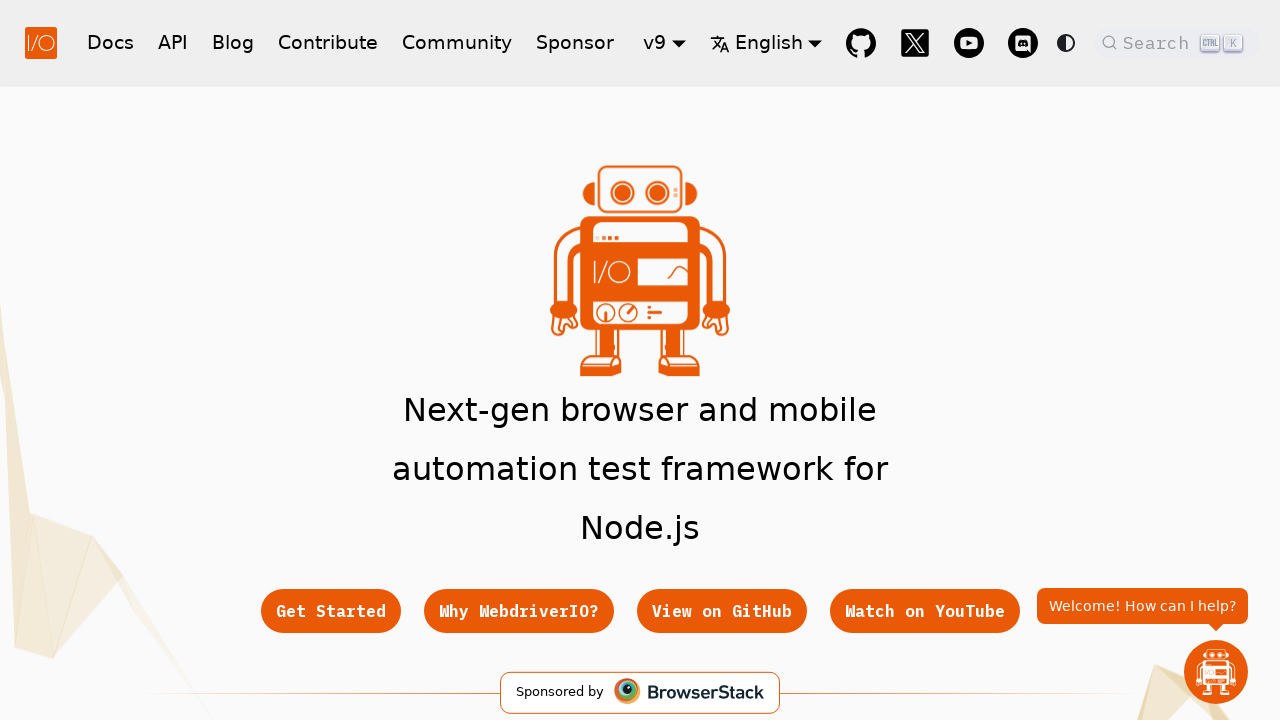

Waited for Get Started button to load
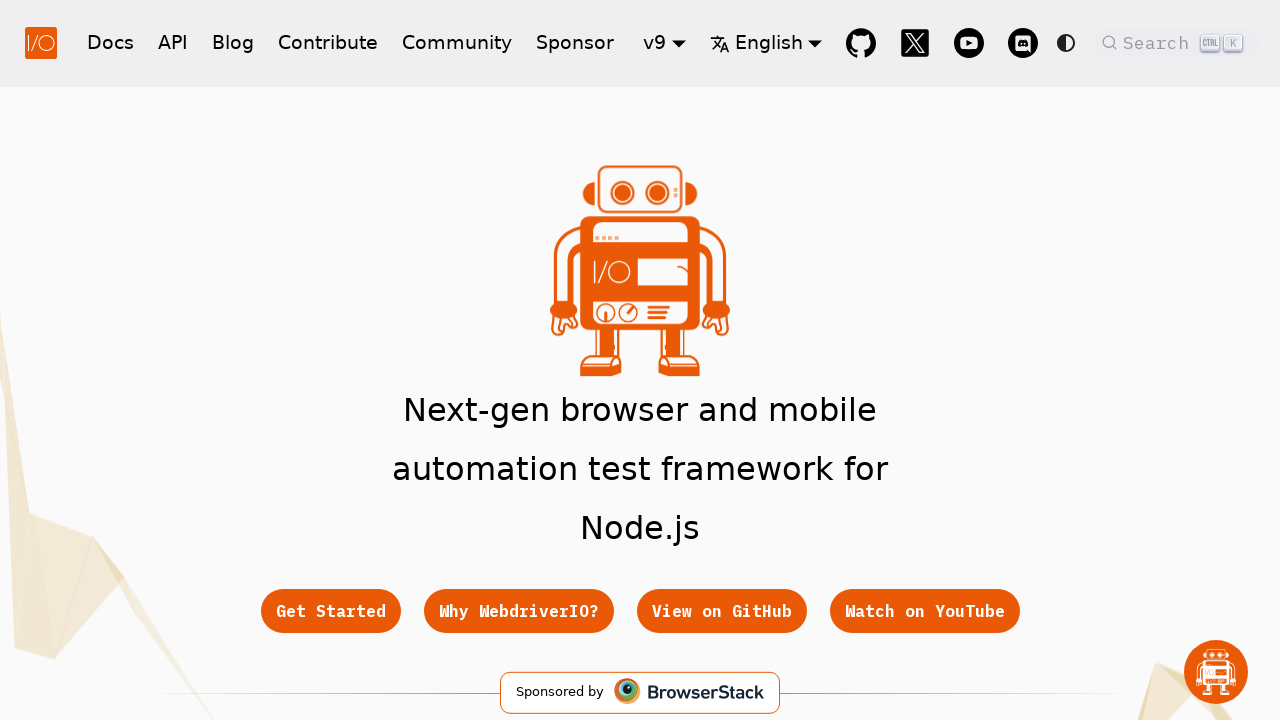

Located Get Started button element
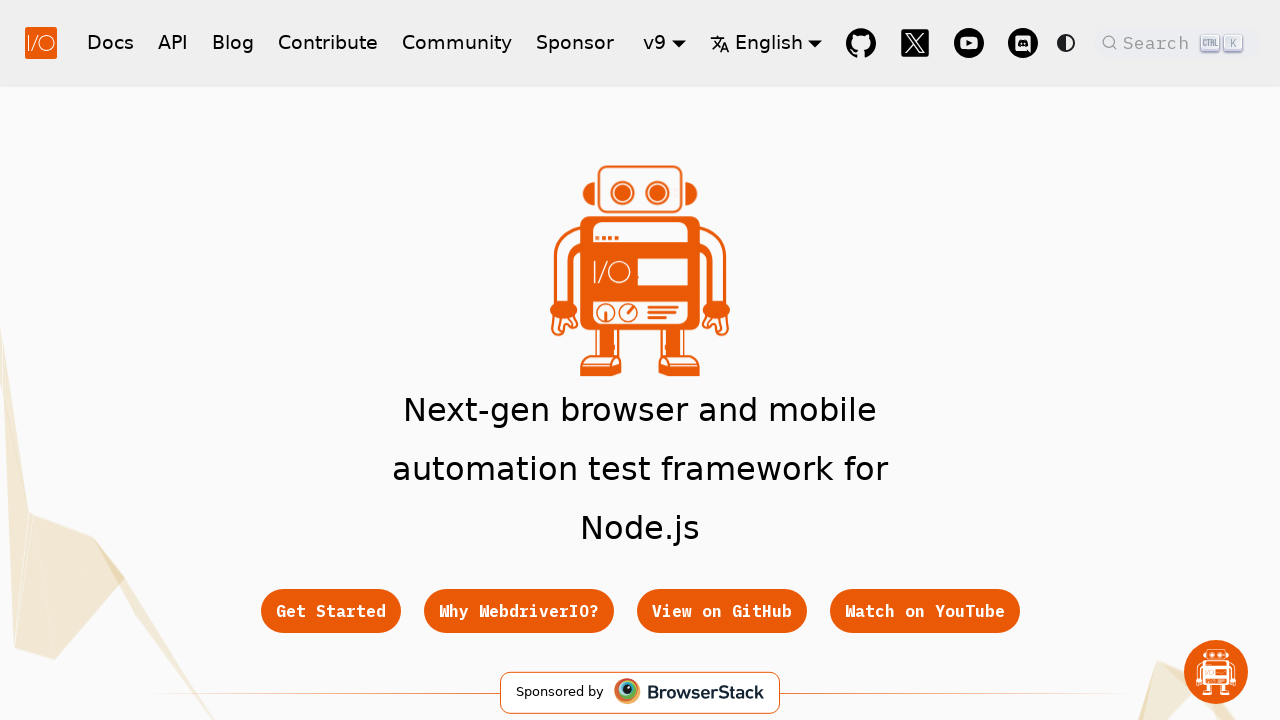

Checked Get Started button visibility: True
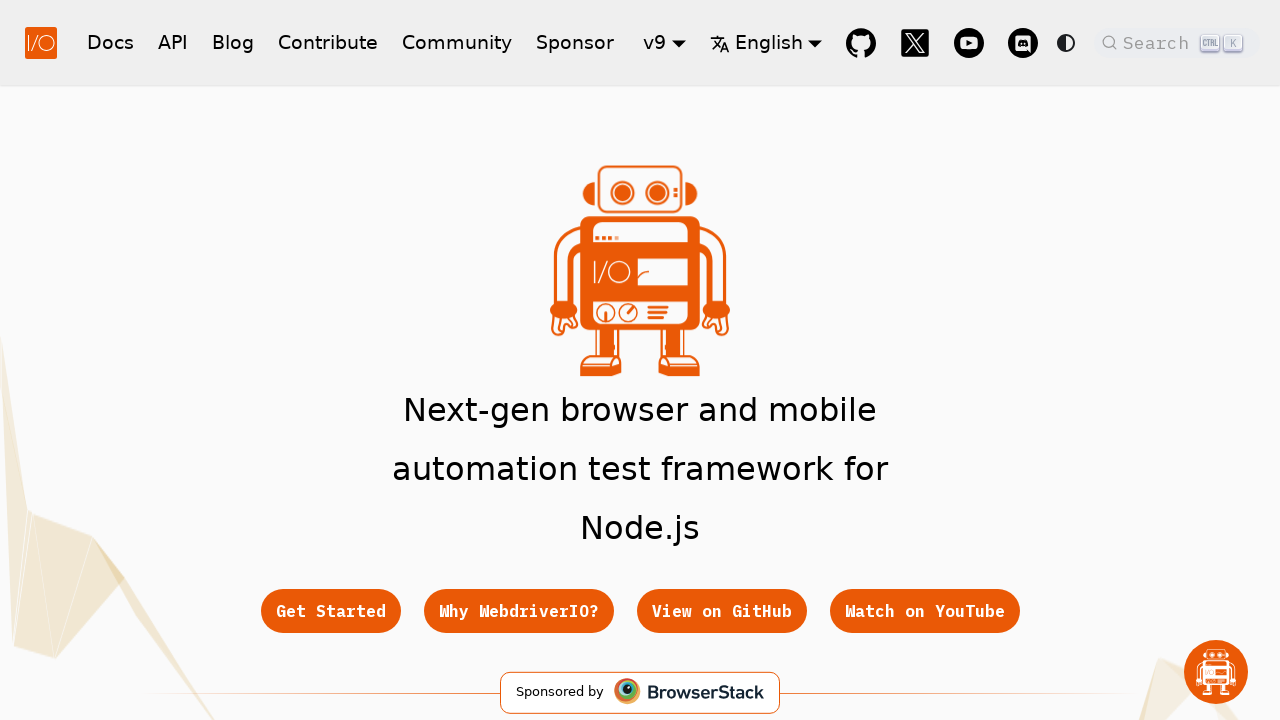

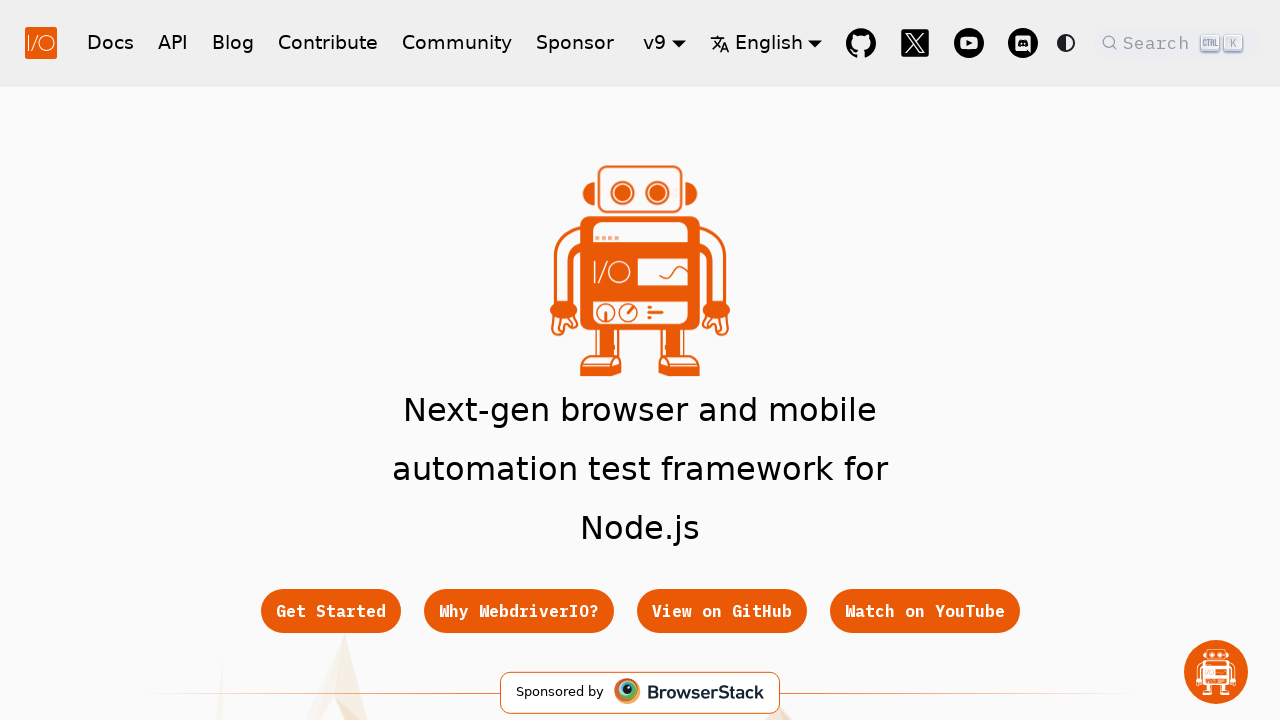